Tests selecting the "Impressive" radio button option and verifying the selection message

Starting URL: https://demoqa.com/radio-button

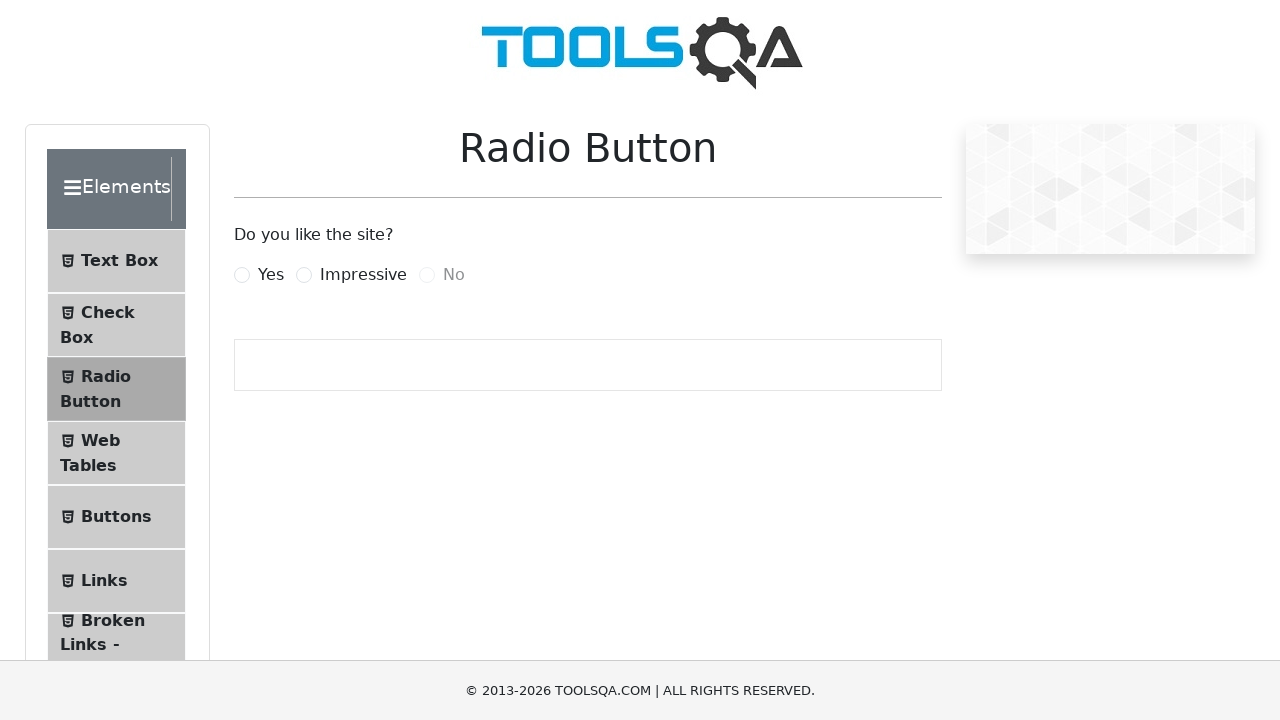

Clicked the 'Impressive' radio button at (363, 275) on label[for='impressiveRadio']
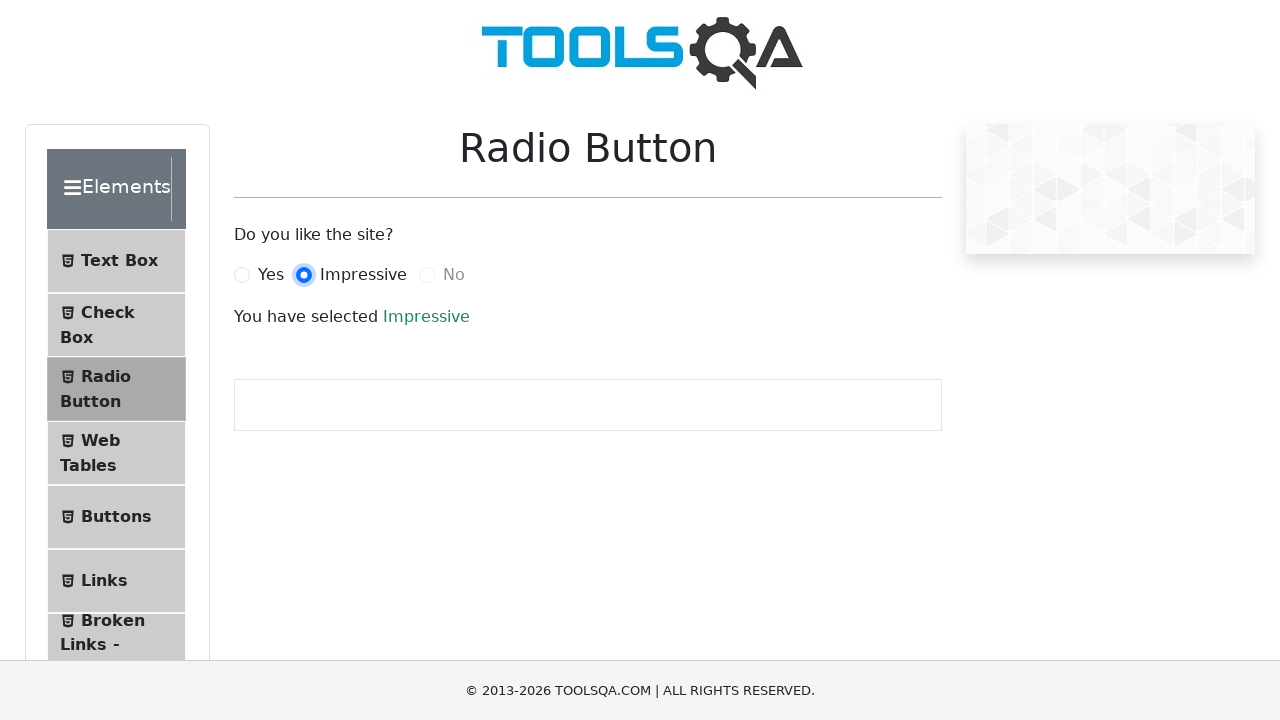

Verified the selection message appears
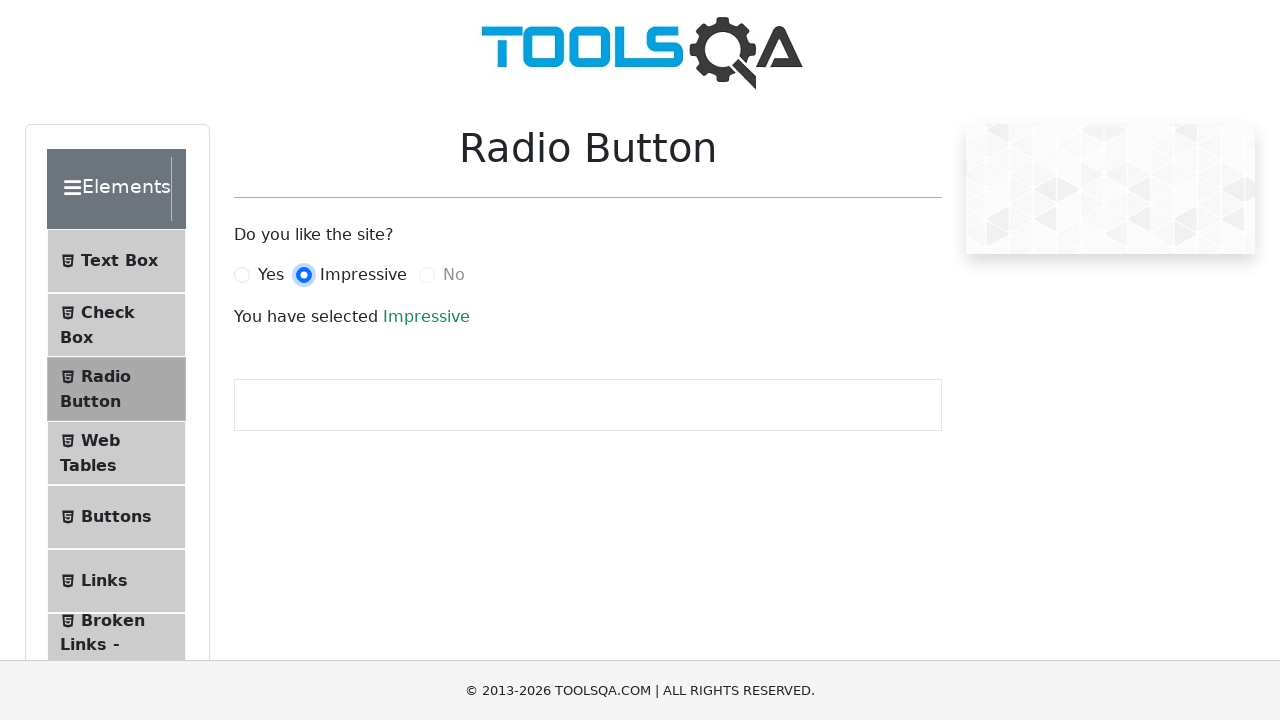

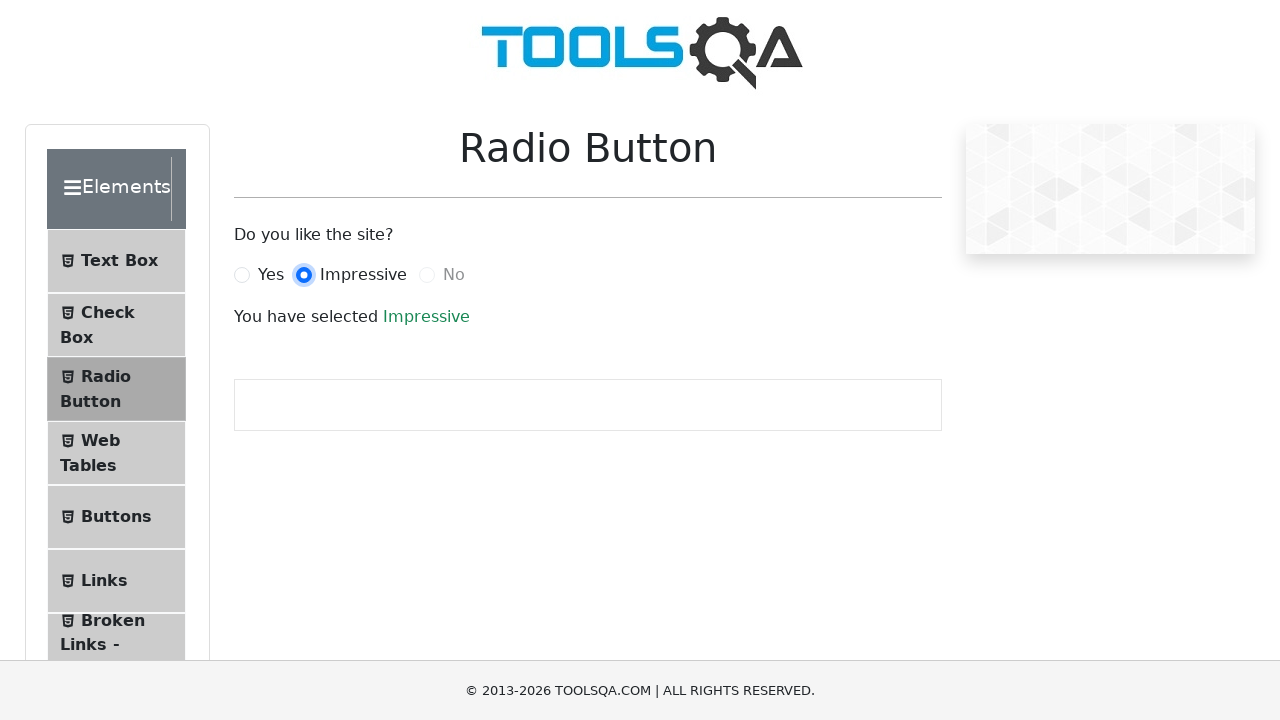